Tests multiple window handling by clicking Help and Privacy links on Gmail homepage and switching between the opened tabs

Starting URL: http://www.gmail.com

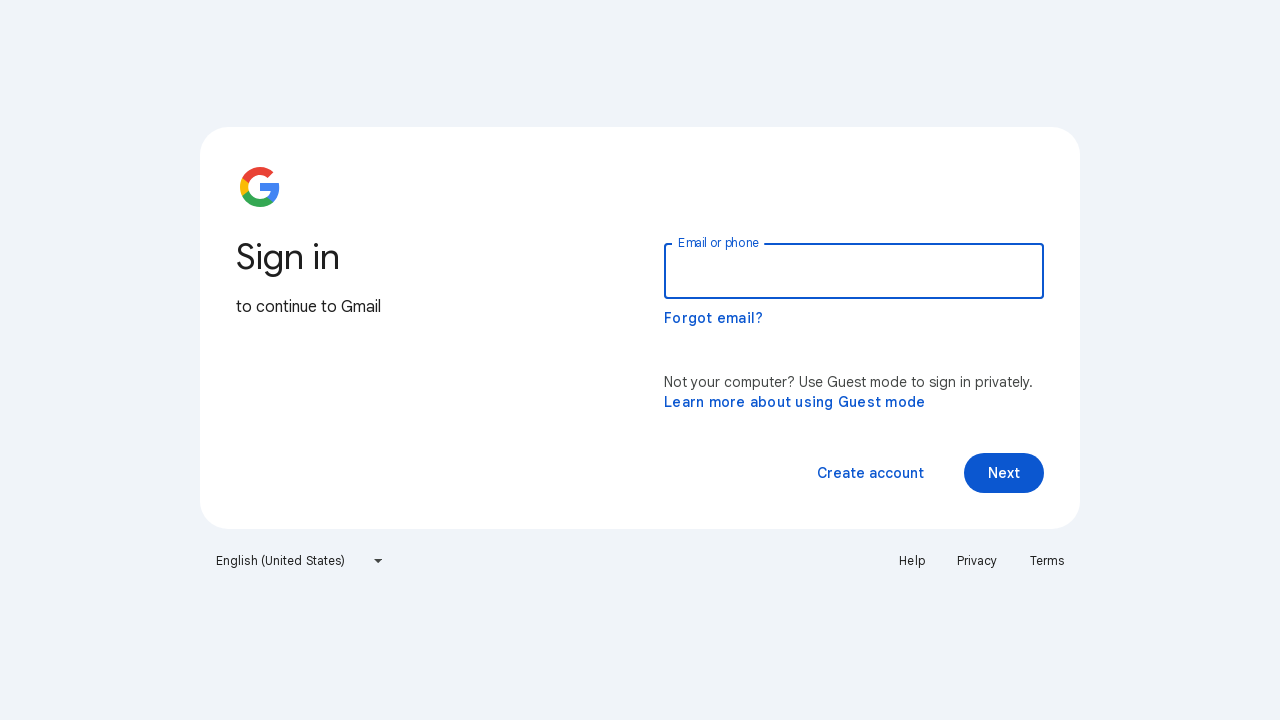

Clicked Help link, new tab opened at (912, 561) on a:has-text('Help')
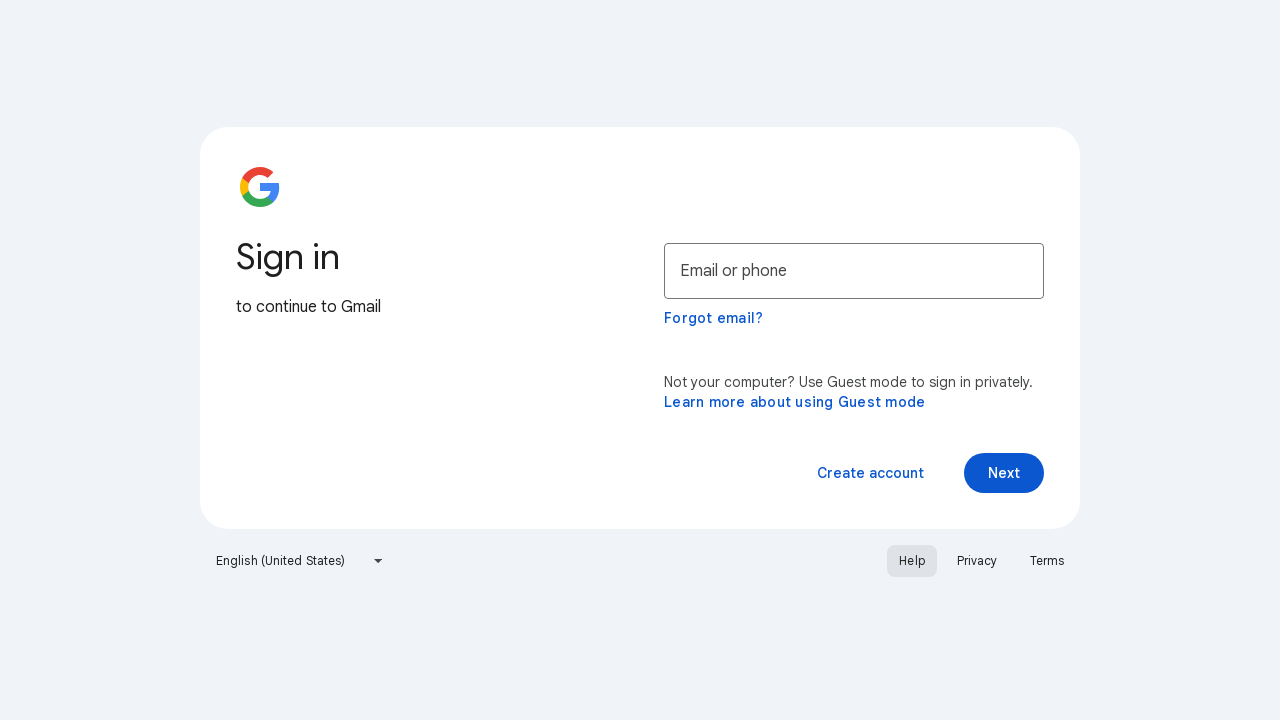

Clicked Privacy link, another new tab opened at (977, 561) on a:has-text('Privacy')
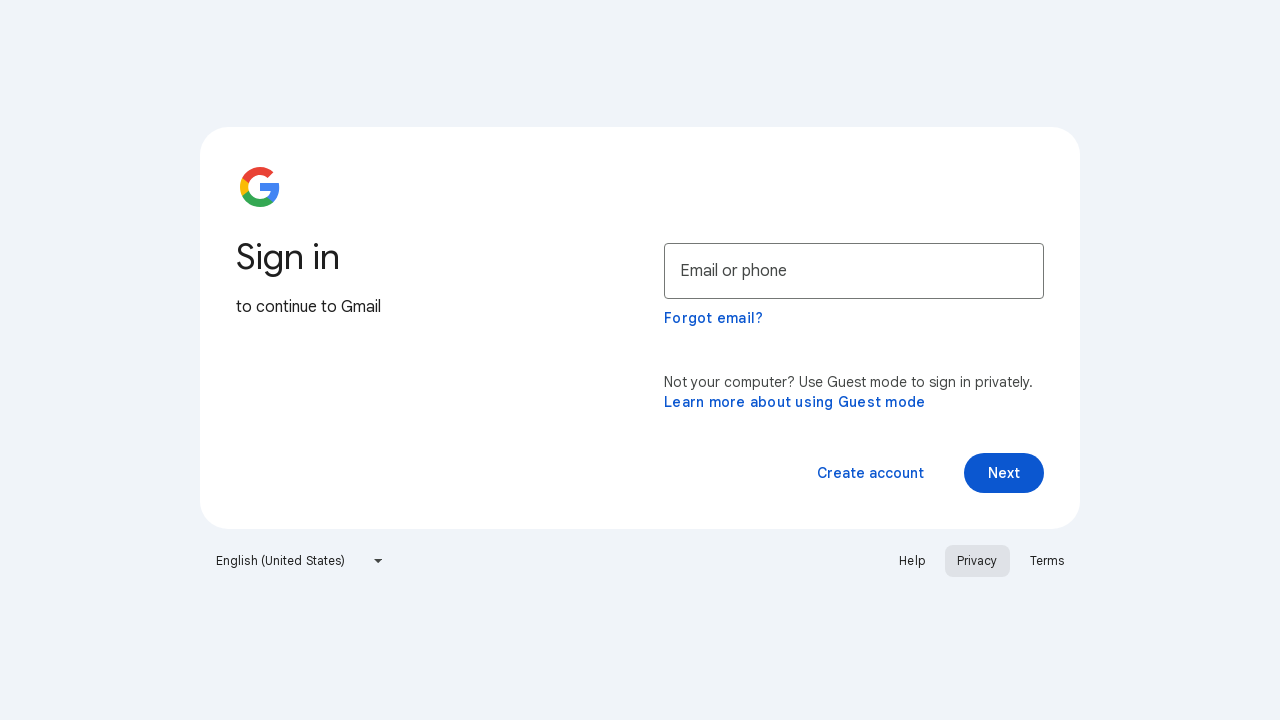

Switched to Help tab
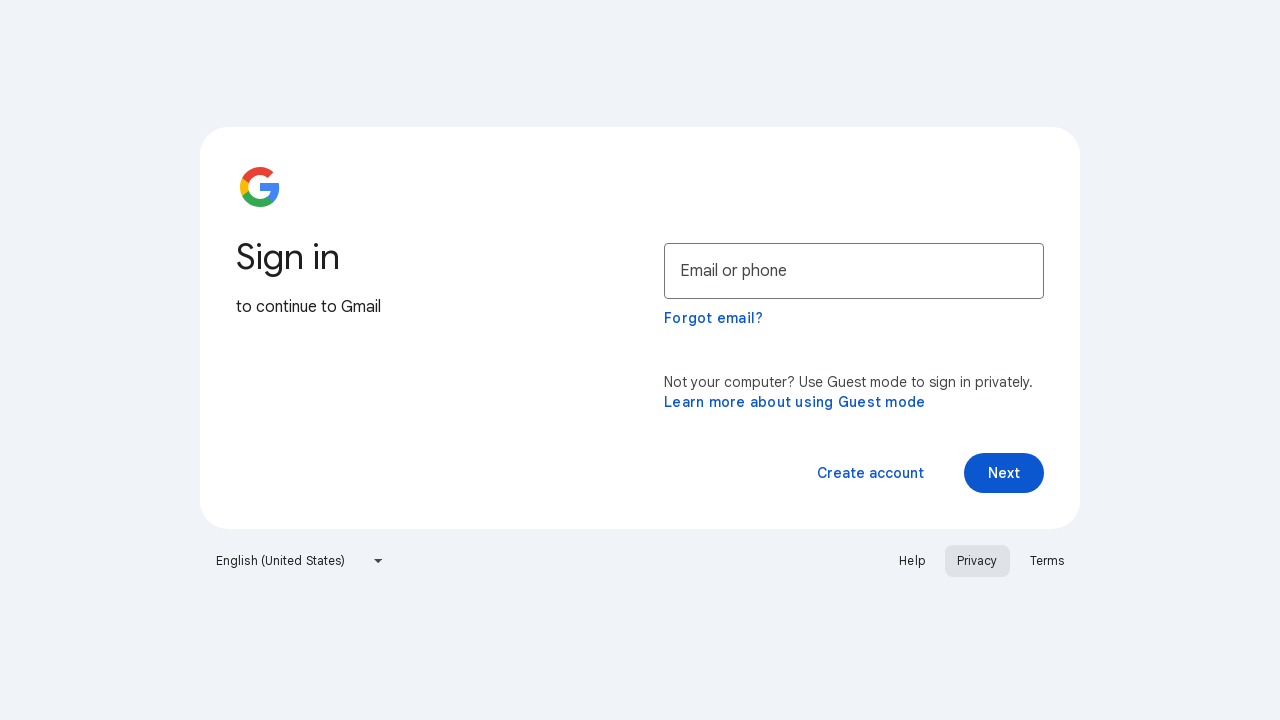

Help page fully loaded
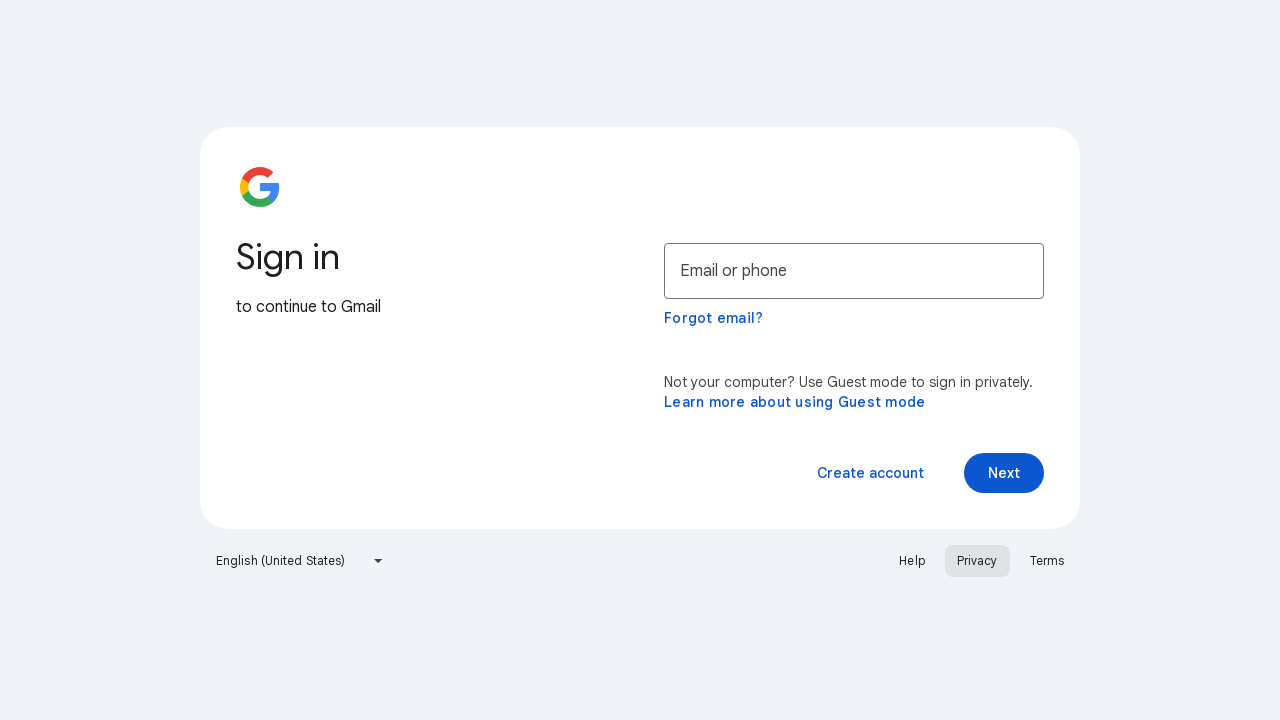

Switched to Privacy tab
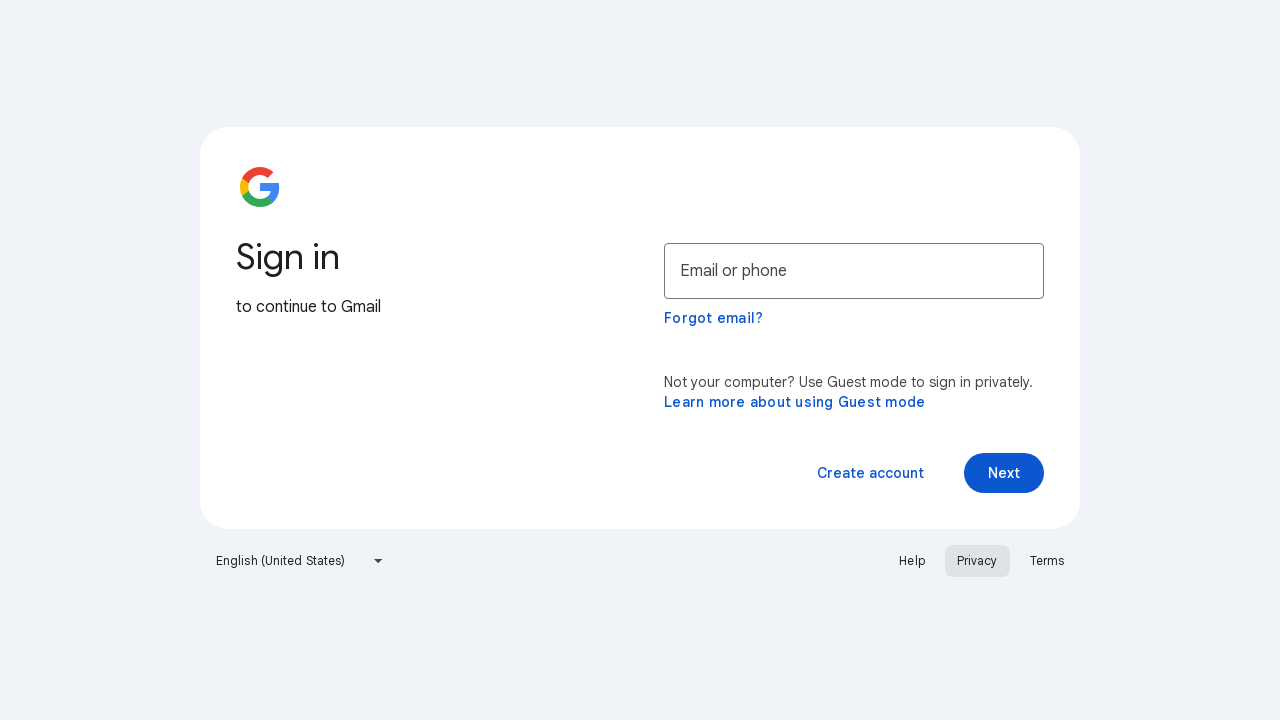

Privacy page fully loaded
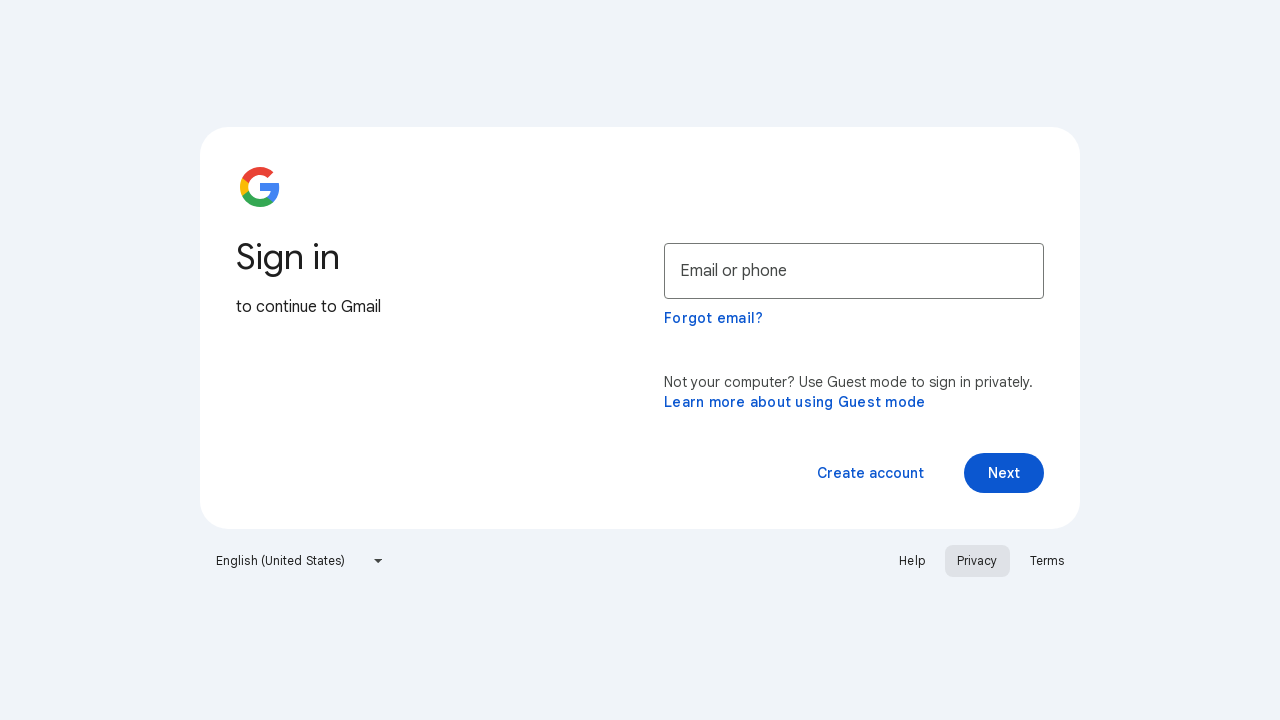

Switched back to main Gmail tab
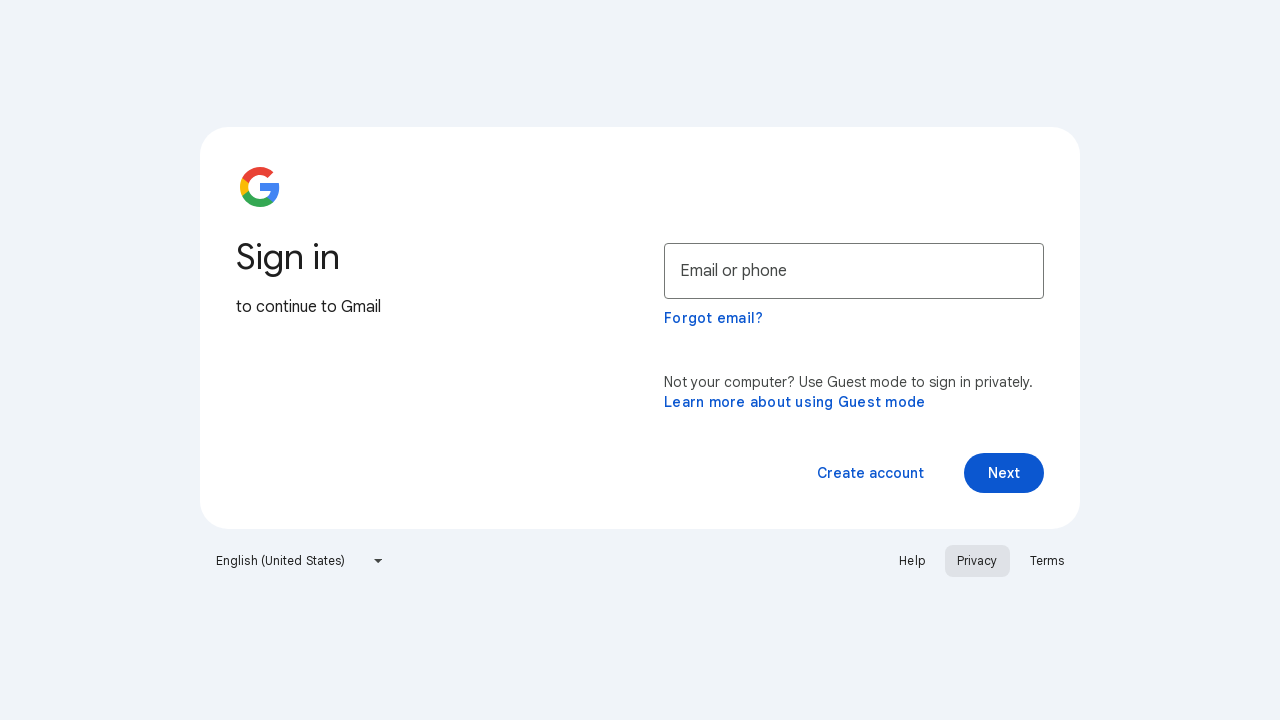

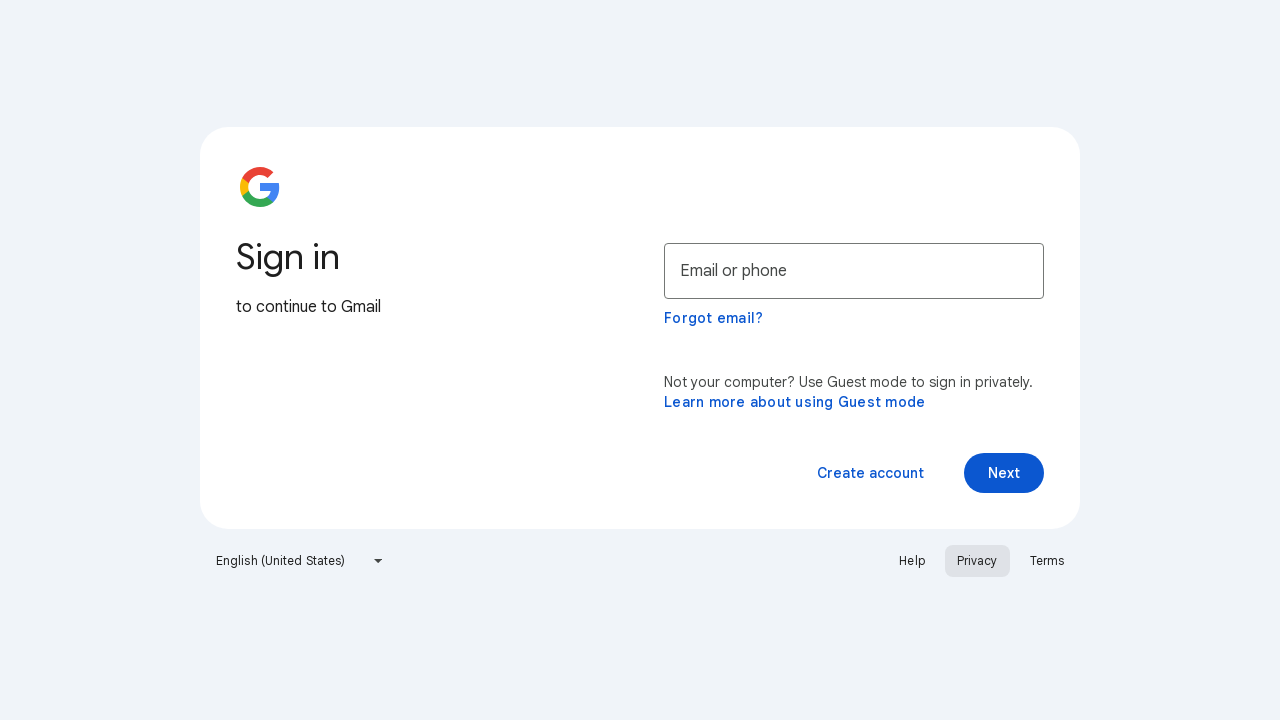